Tests e-commerce shopping cart functionality by adding specific products to cart, proceeding to checkout, and applying a promo code

Starting URL: https://rahulshettyacademy.com/seleniumPractise/#/

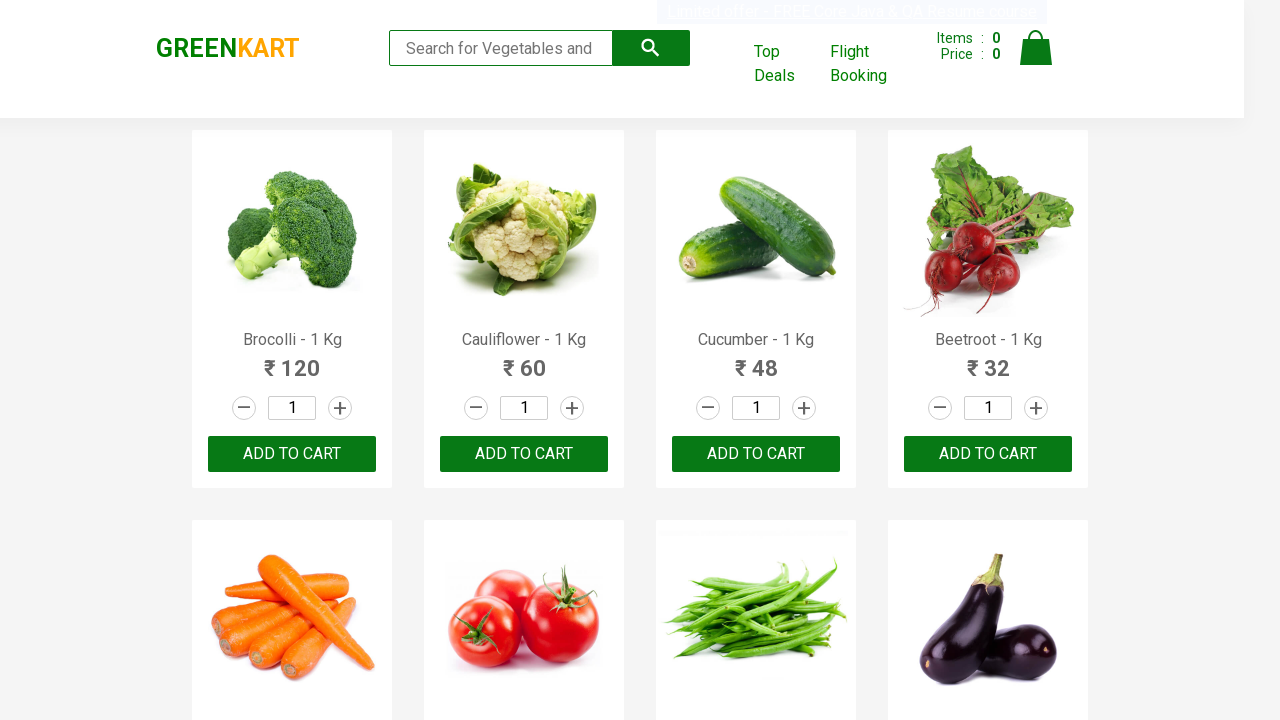

Waited for product names to load
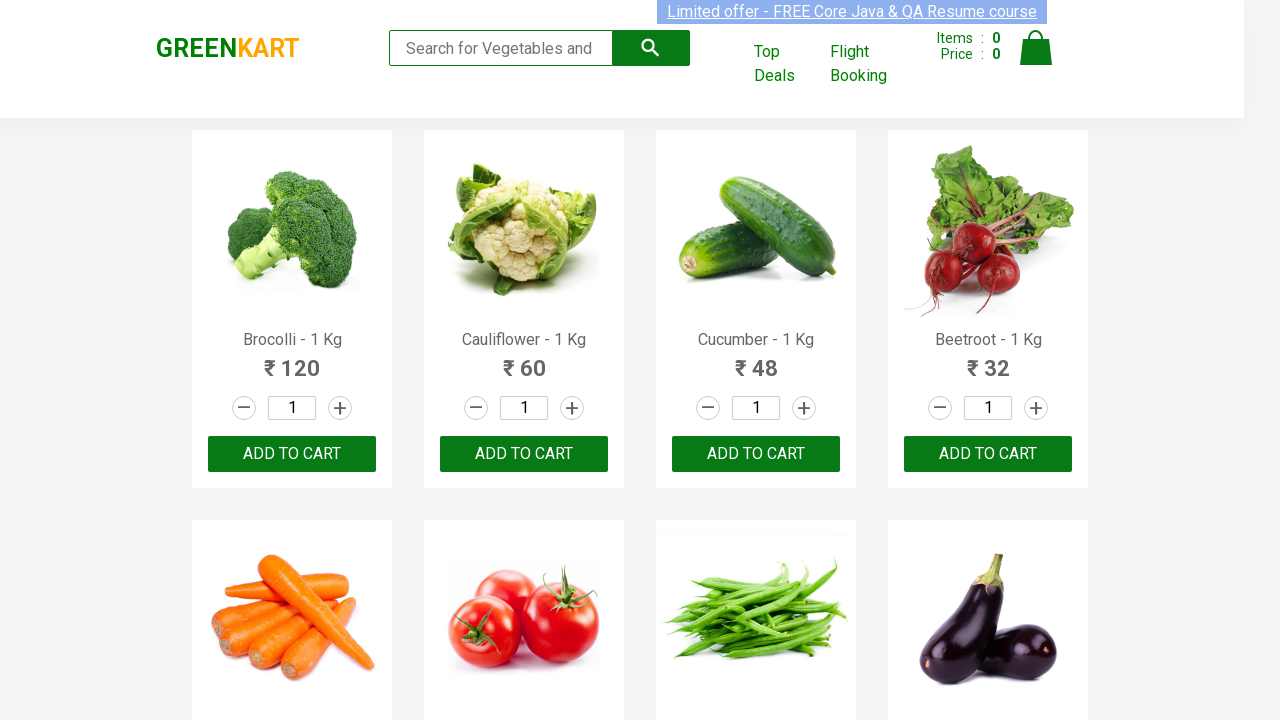

Retrieved all product elements from page
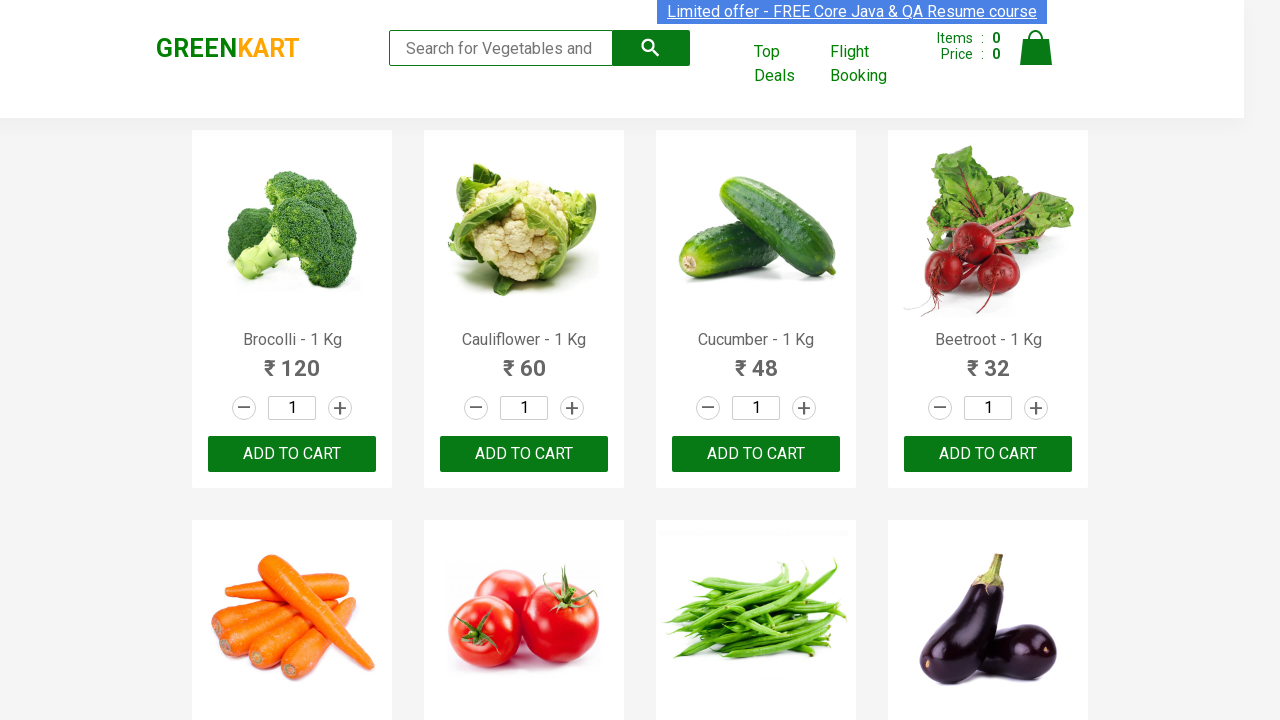

Added Brocolli to cart at (292, 454) on xpath=//div[@class='product-action']/button >> nth=0
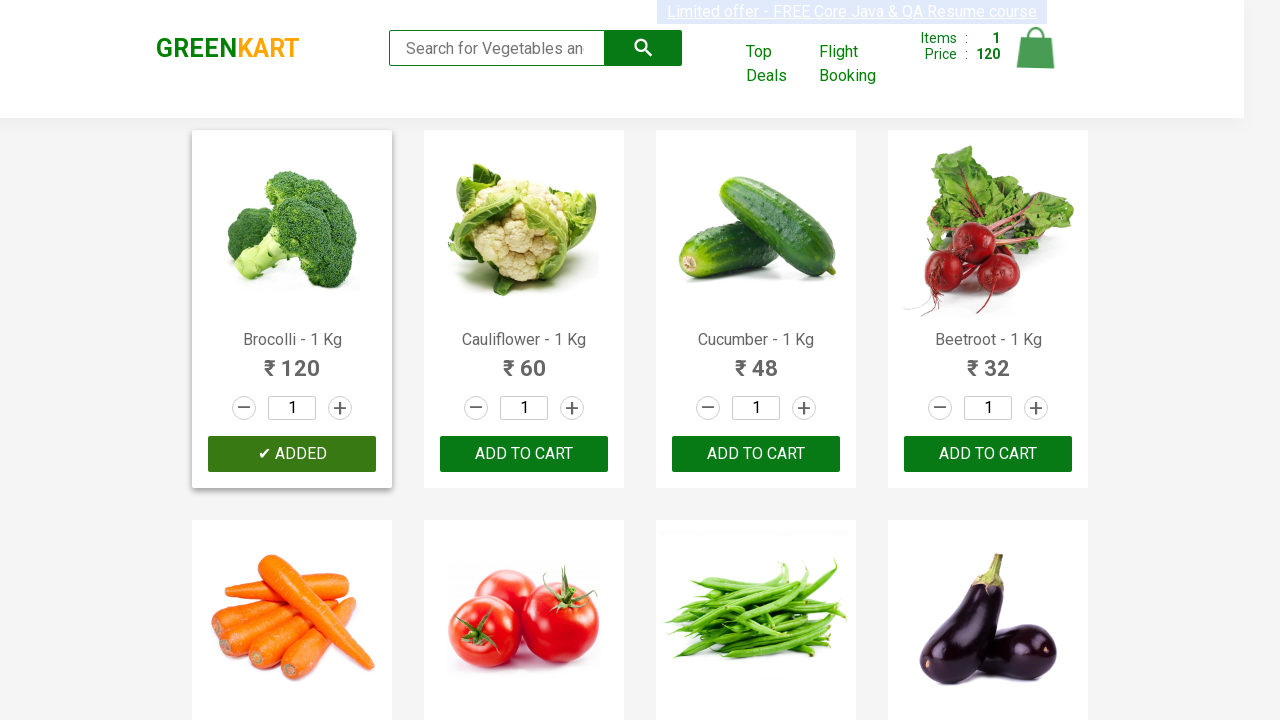

Added Cucumber to cart at (756, 454) on xpath=//div[@class='product-action']/button >> nth=2
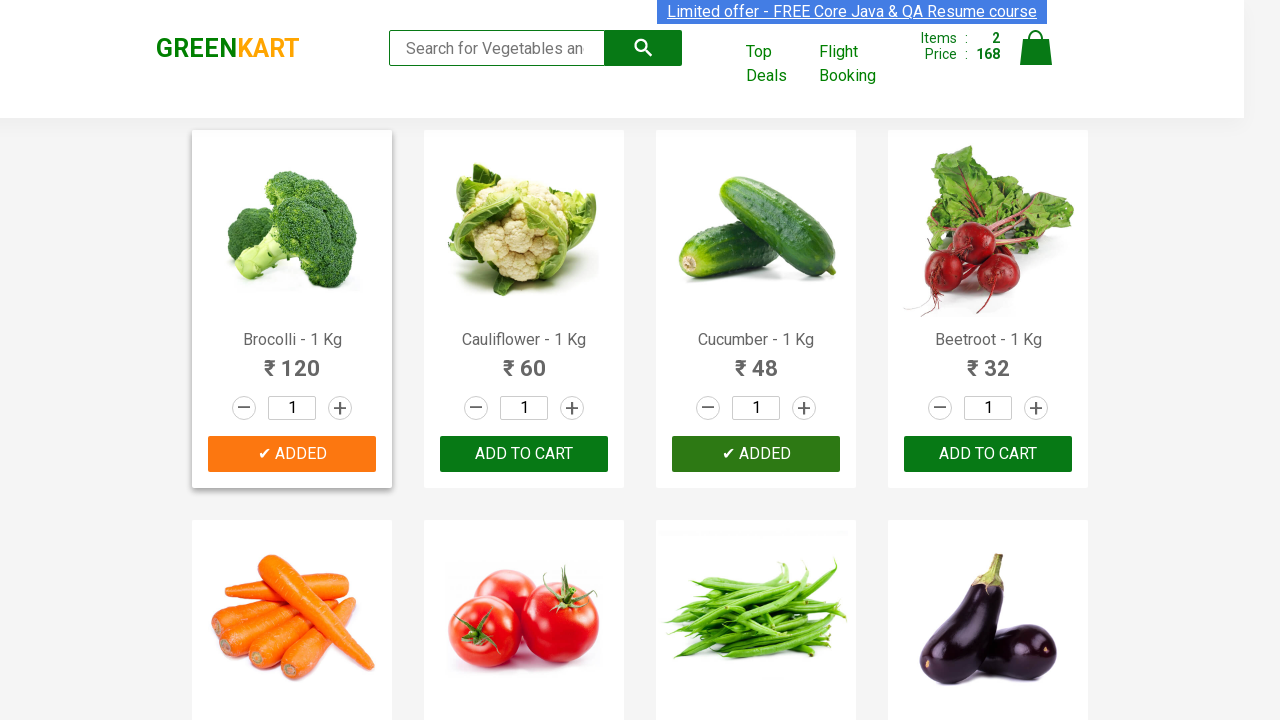

Clicked cart icon to view shopping cart at (1036, 59) on xpath=//a[@class='cart-icon']
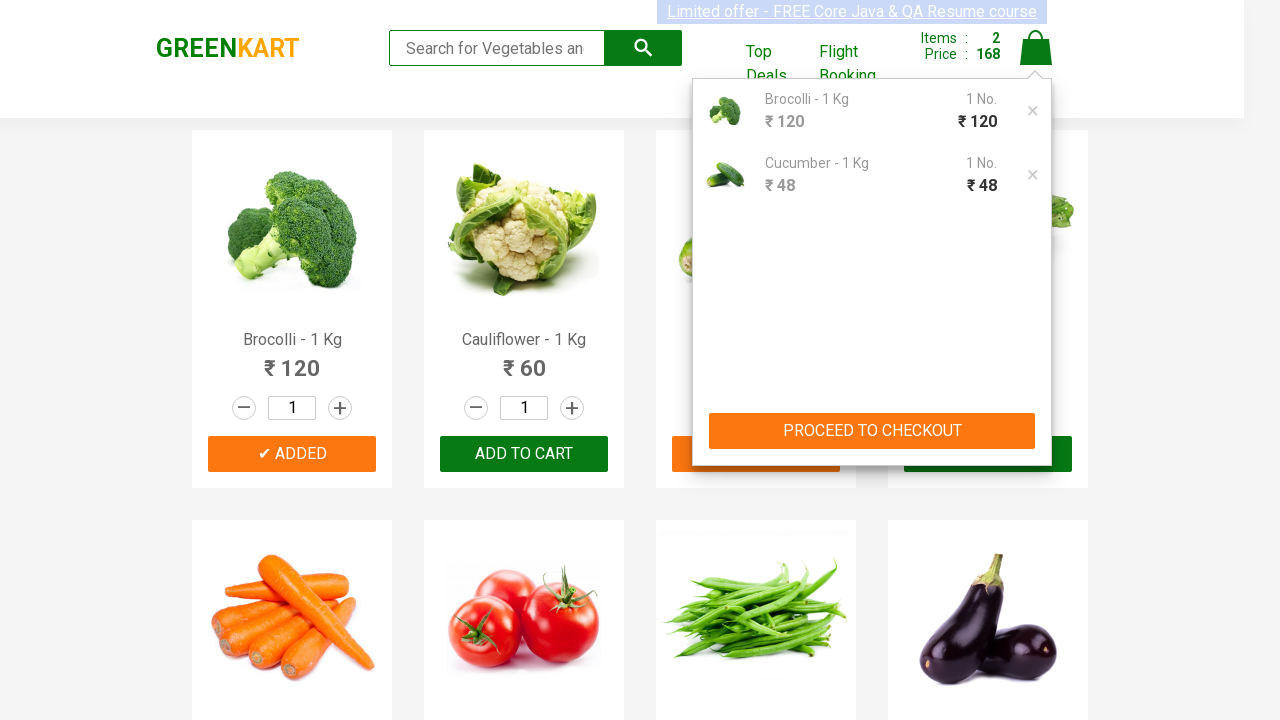

Clicked PROCEED TO CHECKOUT button at (872, 431) on xpath=//button[contains(text(),'PROCEED TO CHECKOUT')]
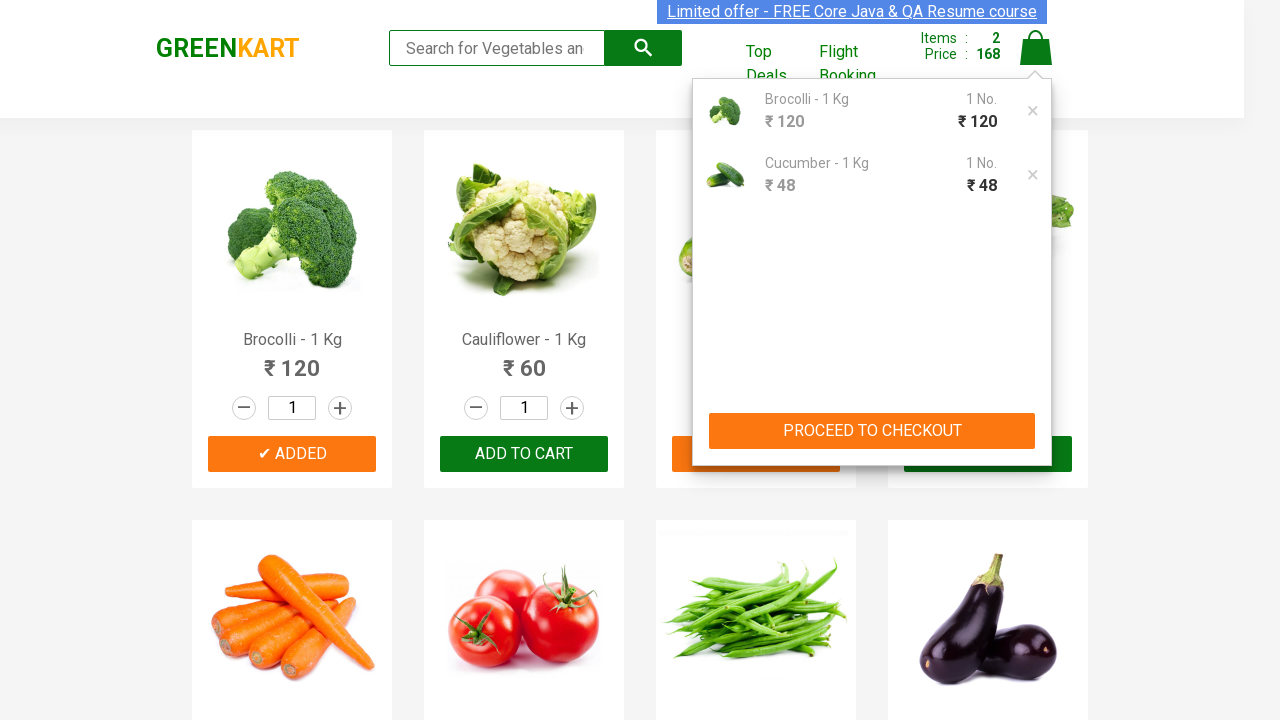

Entered promo code 'rahulshetteyacademy' on //input[@class='promoCode']
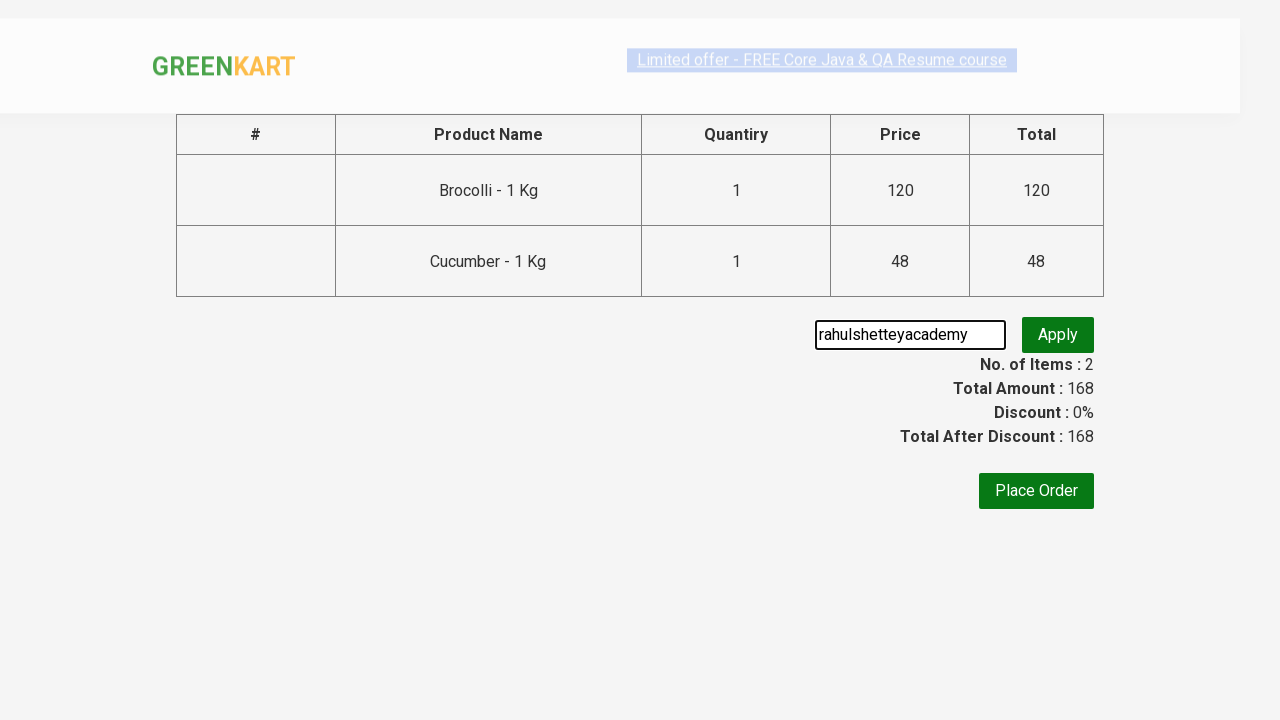

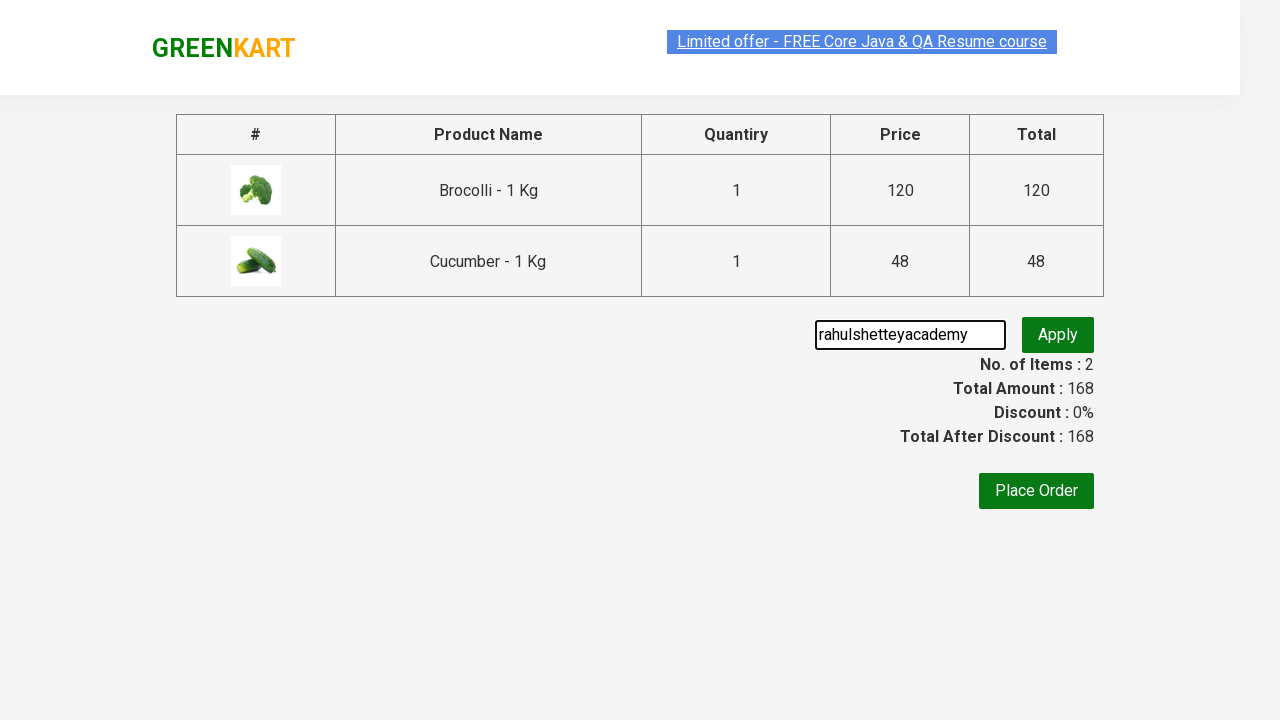